Tests mouse hover functionality by hovering over figure elements and verifying that hidden profile information (name and link) becomes visible after hovering.

Starting URL: https://the-internet.herokuapp.com/hovers

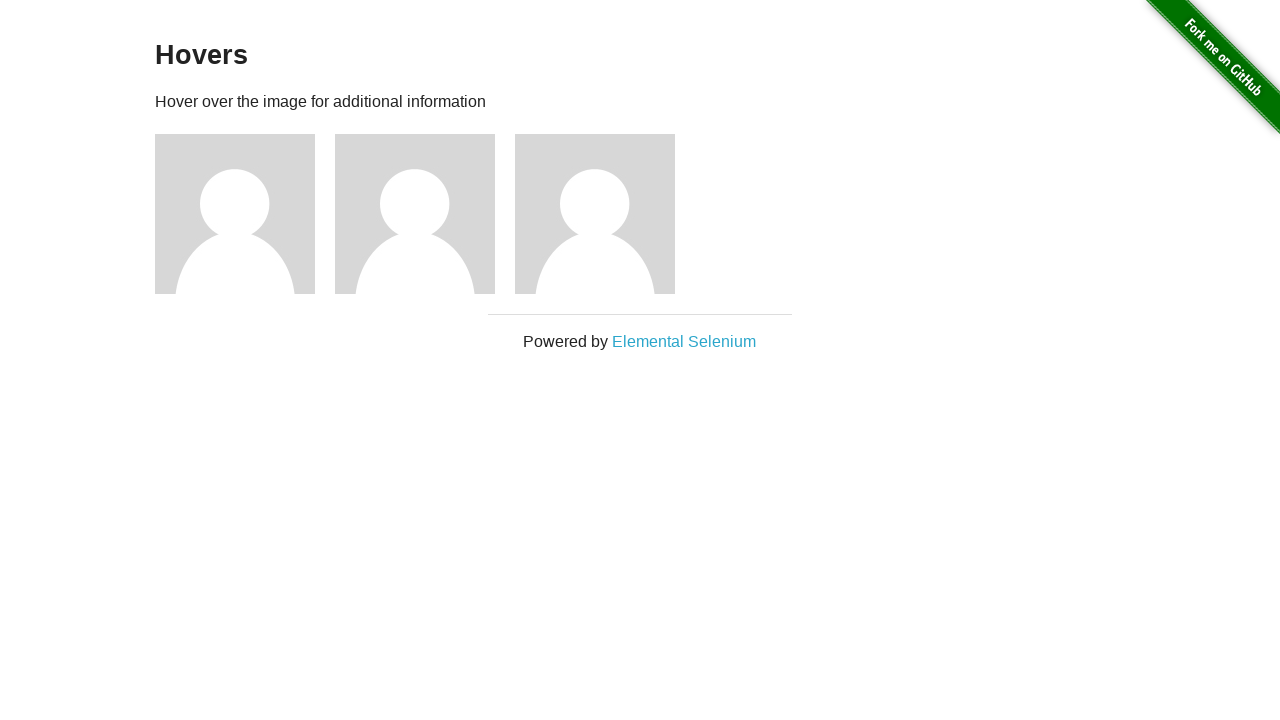

Waited for figure elements to load
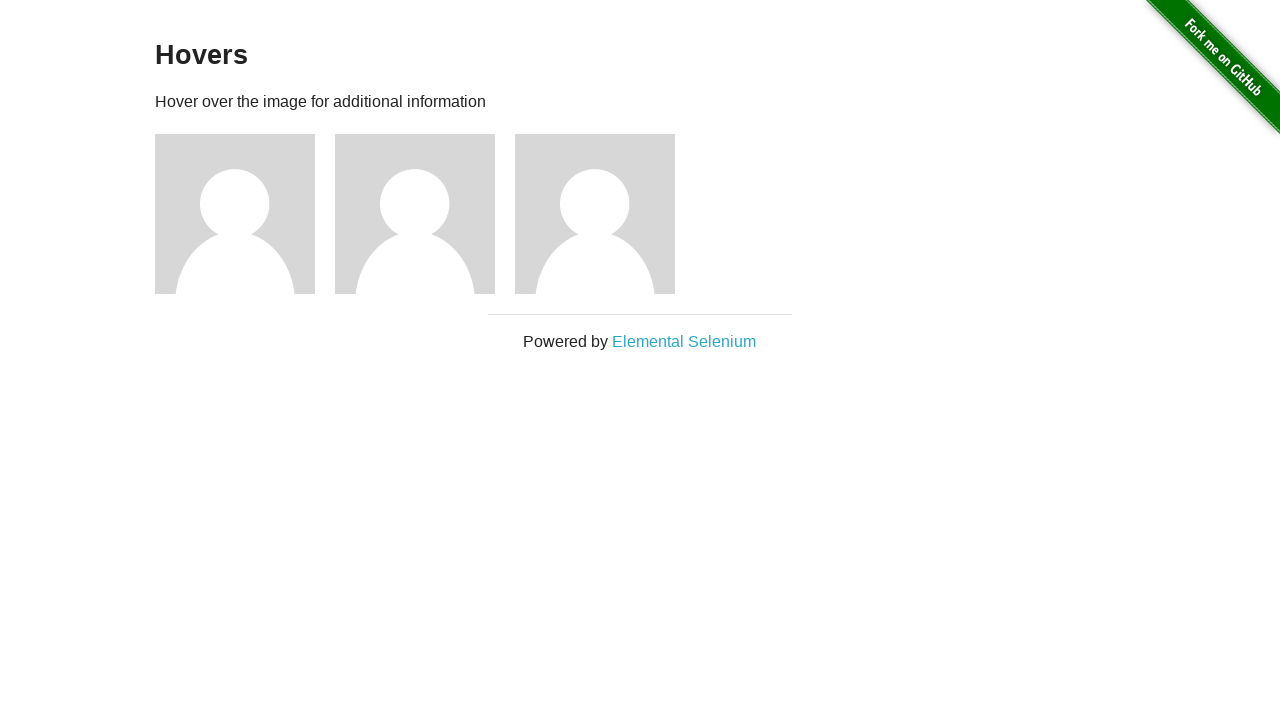

Located 3 figure elements on the page
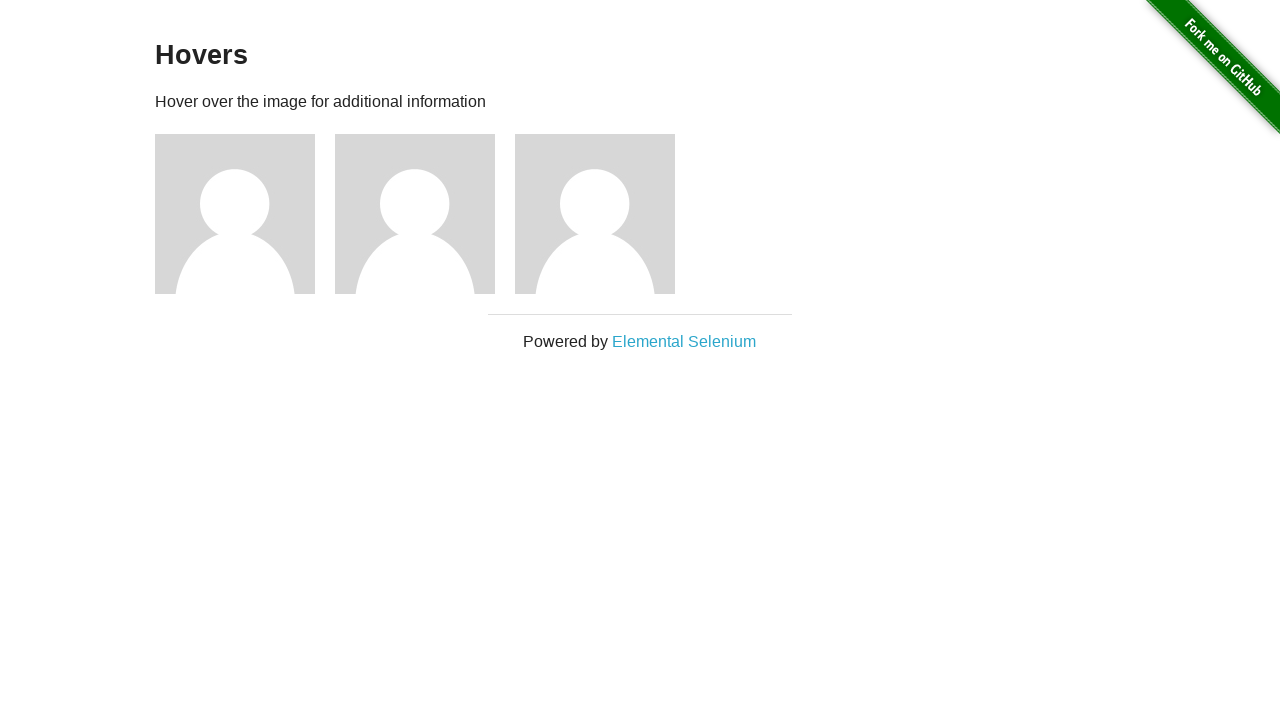

Hovered over figure element 1 at (245, 214) on .figure >> nth=0
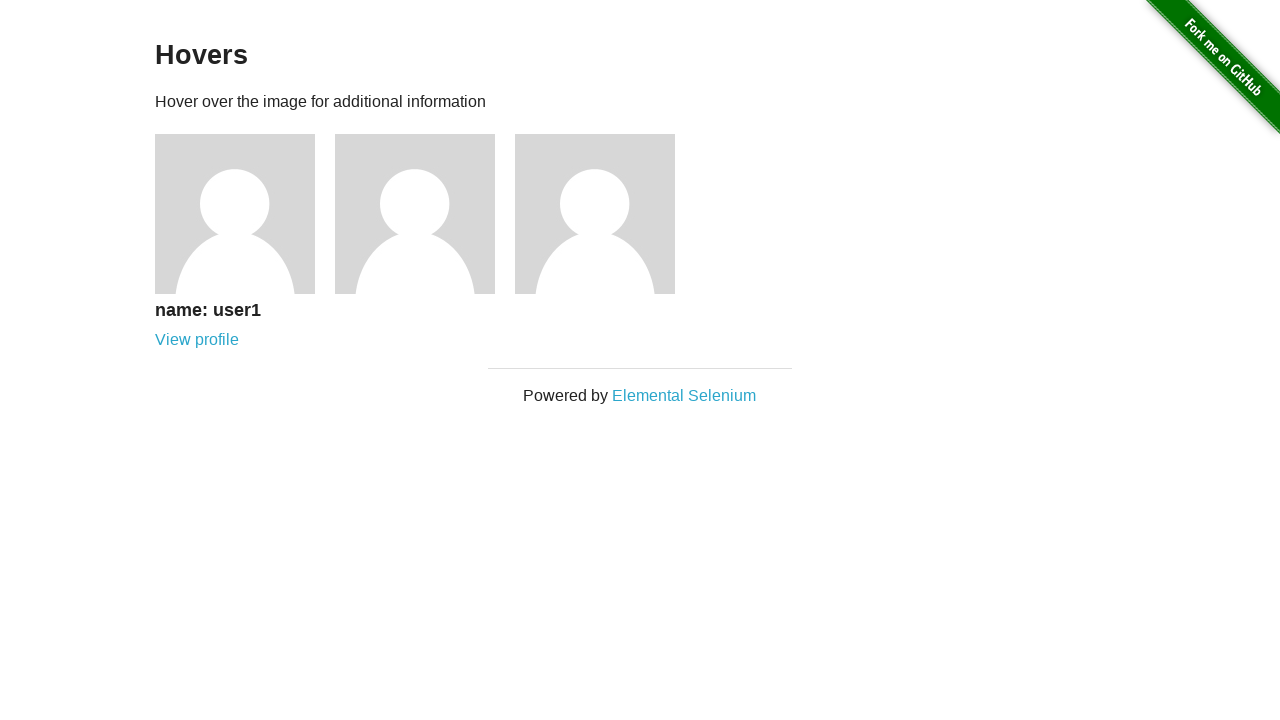

Profile name became visible on figure 1
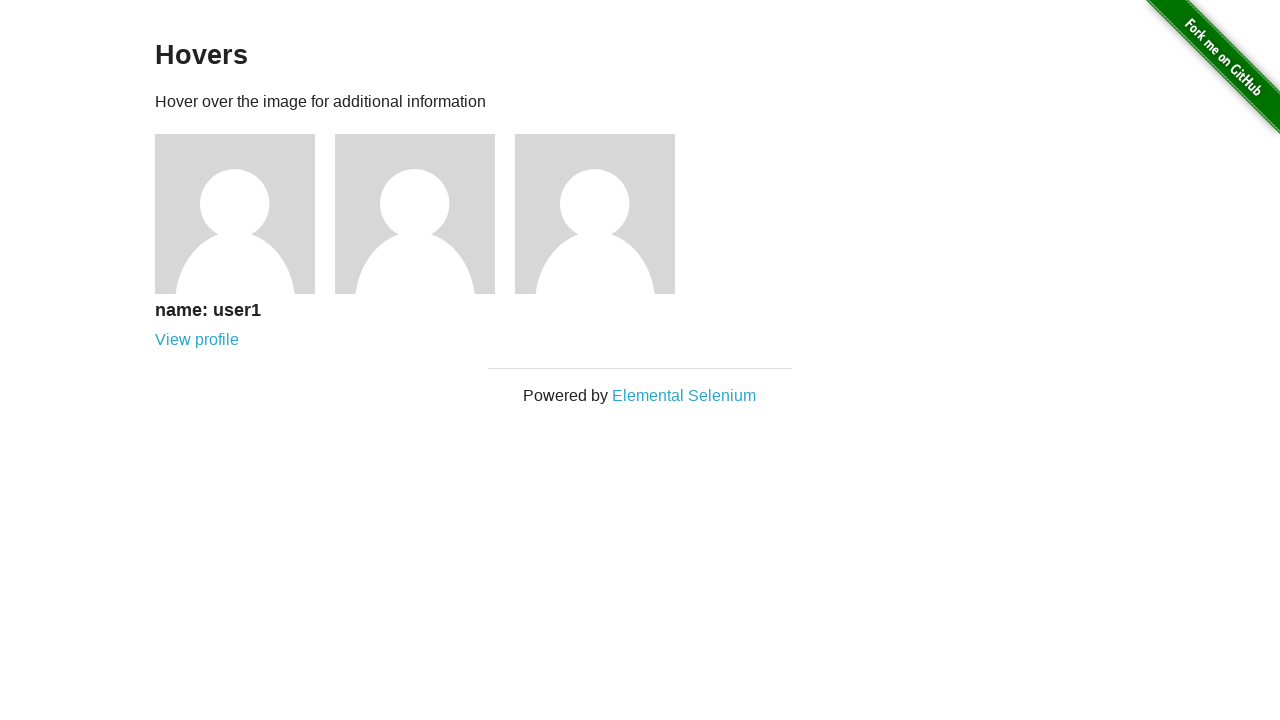

Profile link became visible on figure 1
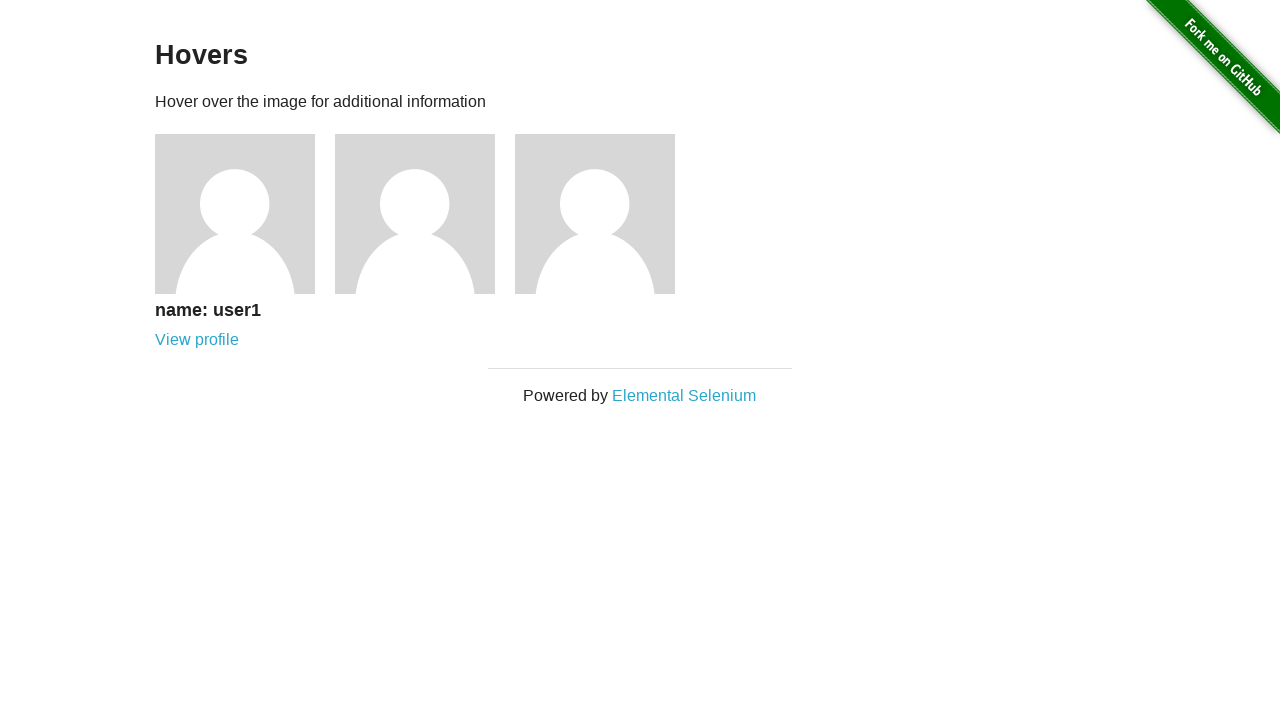

Hovered over figure element 2 at (425, 214) on .figure >> nth=1
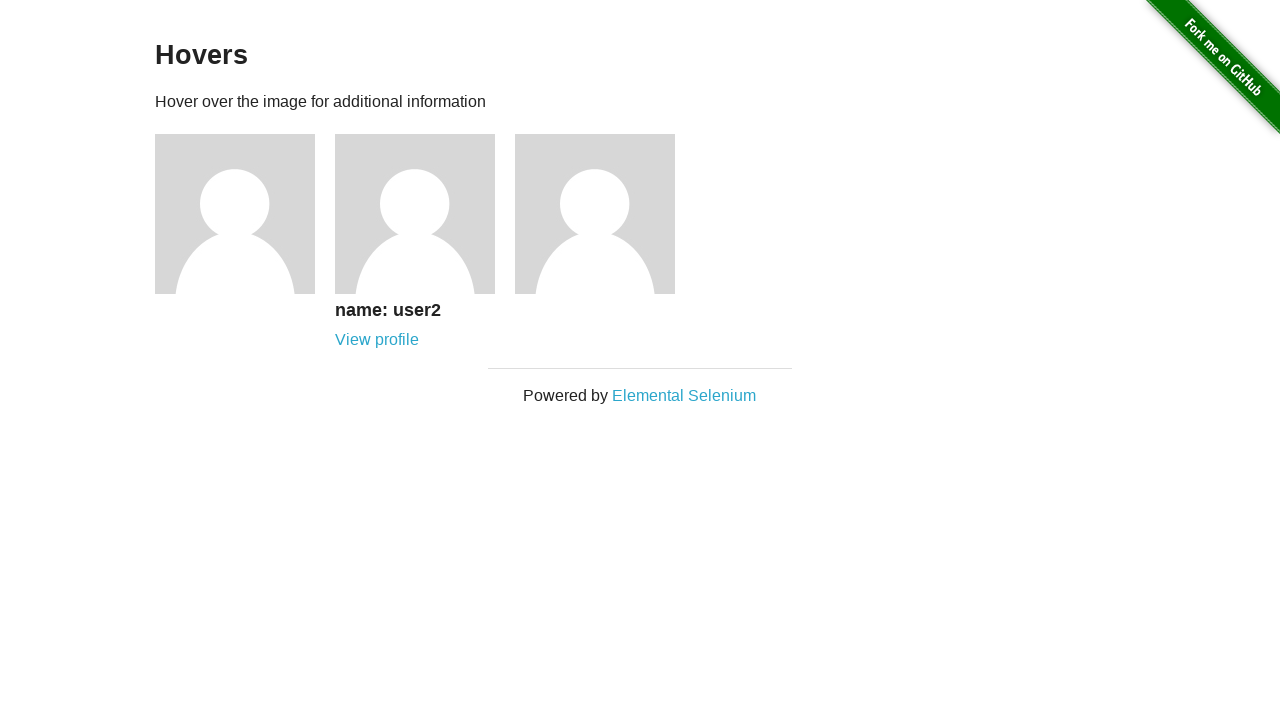

Profile name became visible on figure 2
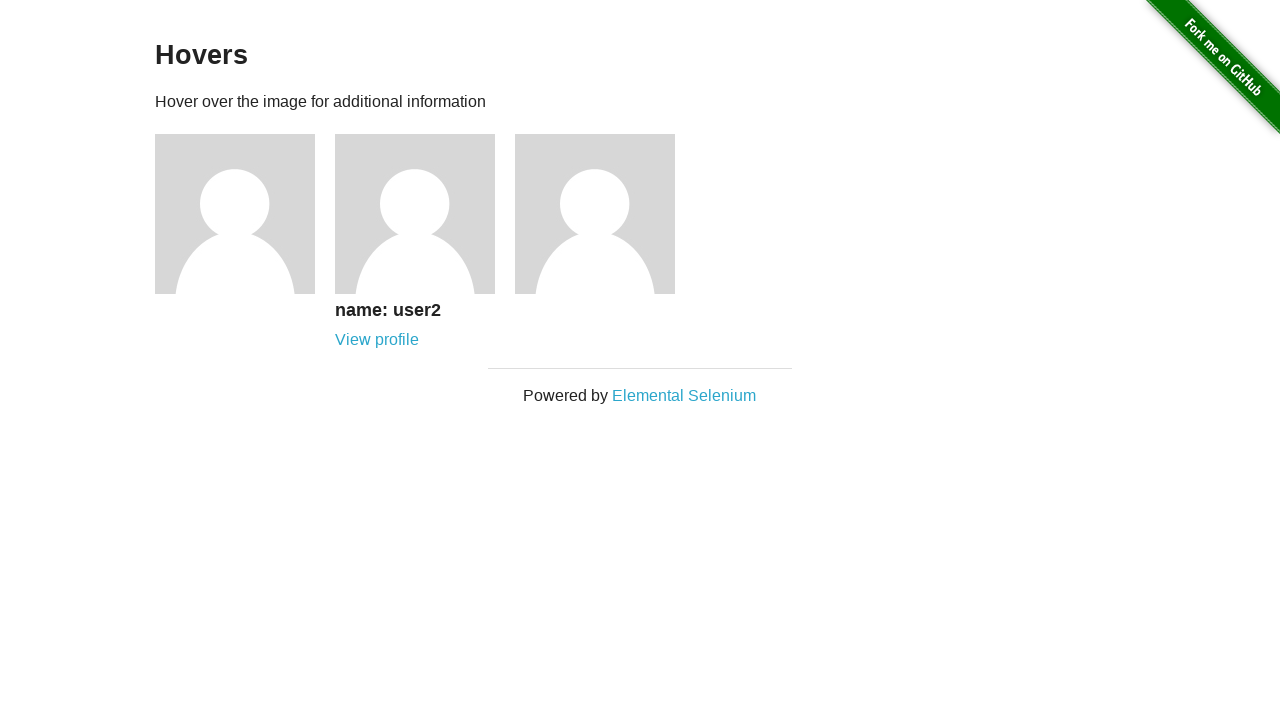

Profile link became visible on figure 2
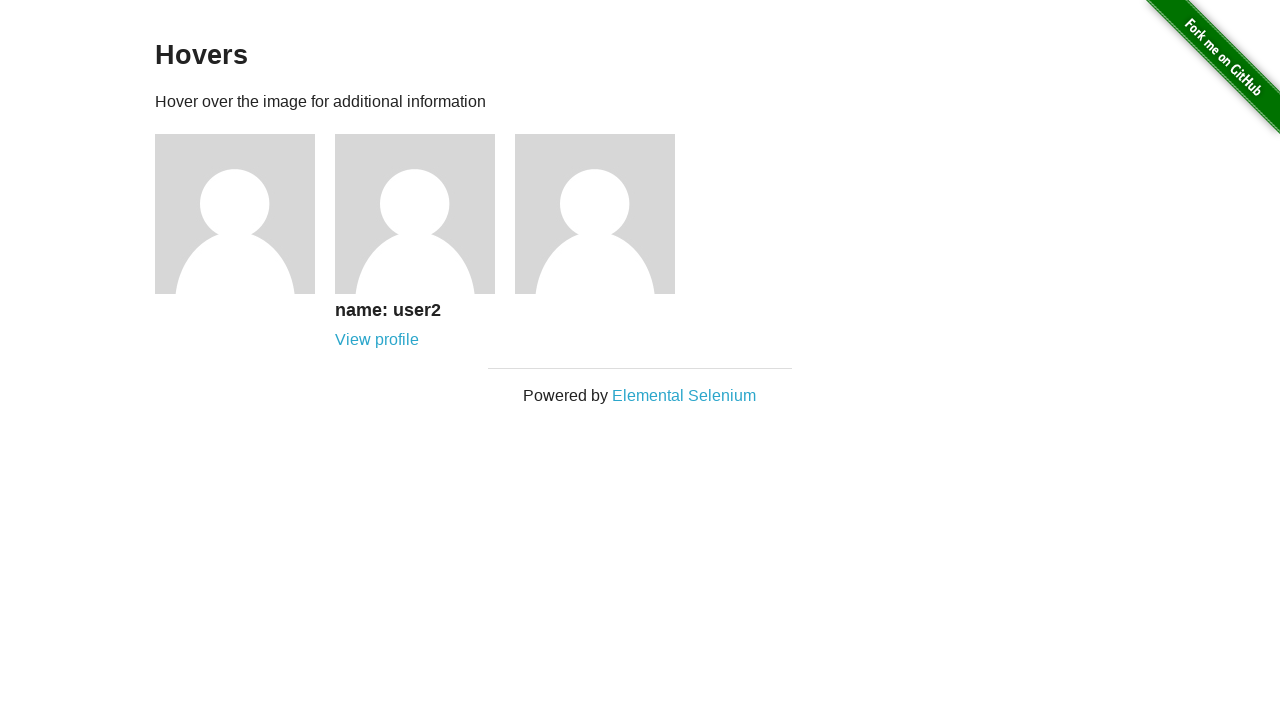

Hovered over figure element 3 at (605, 214) on .figure >> nth=2
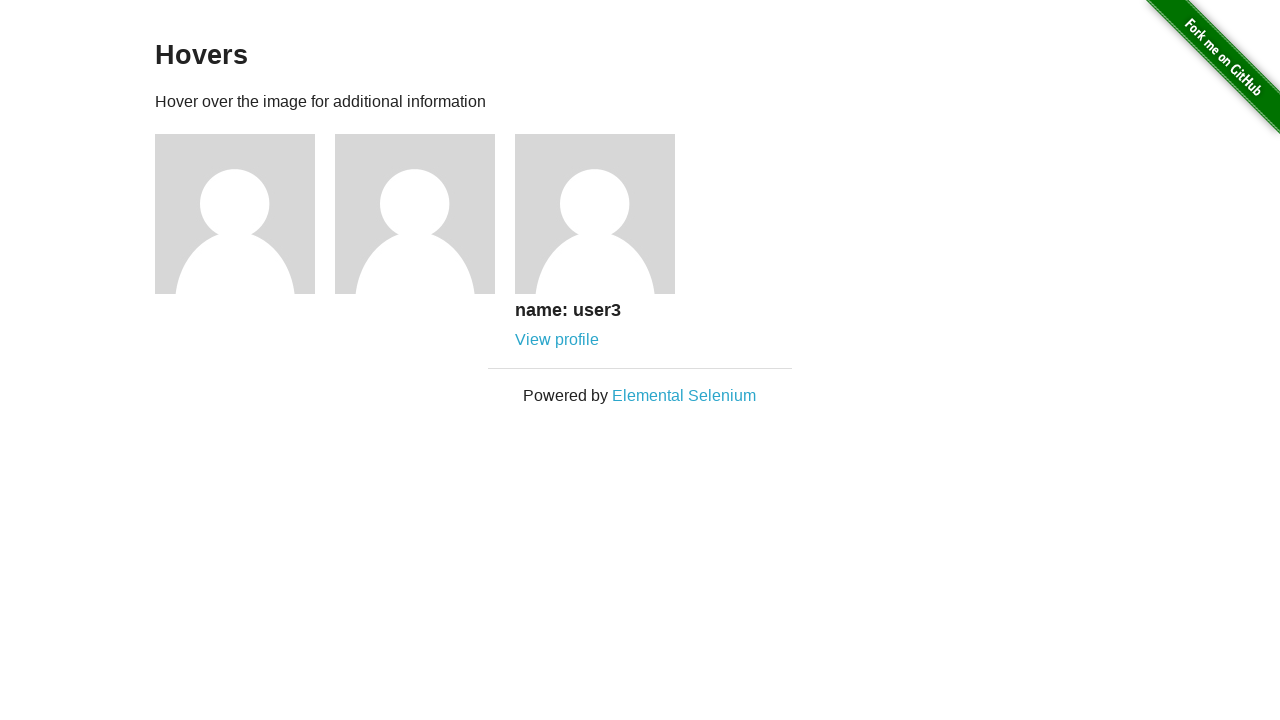

Profile name became visible on figure 3
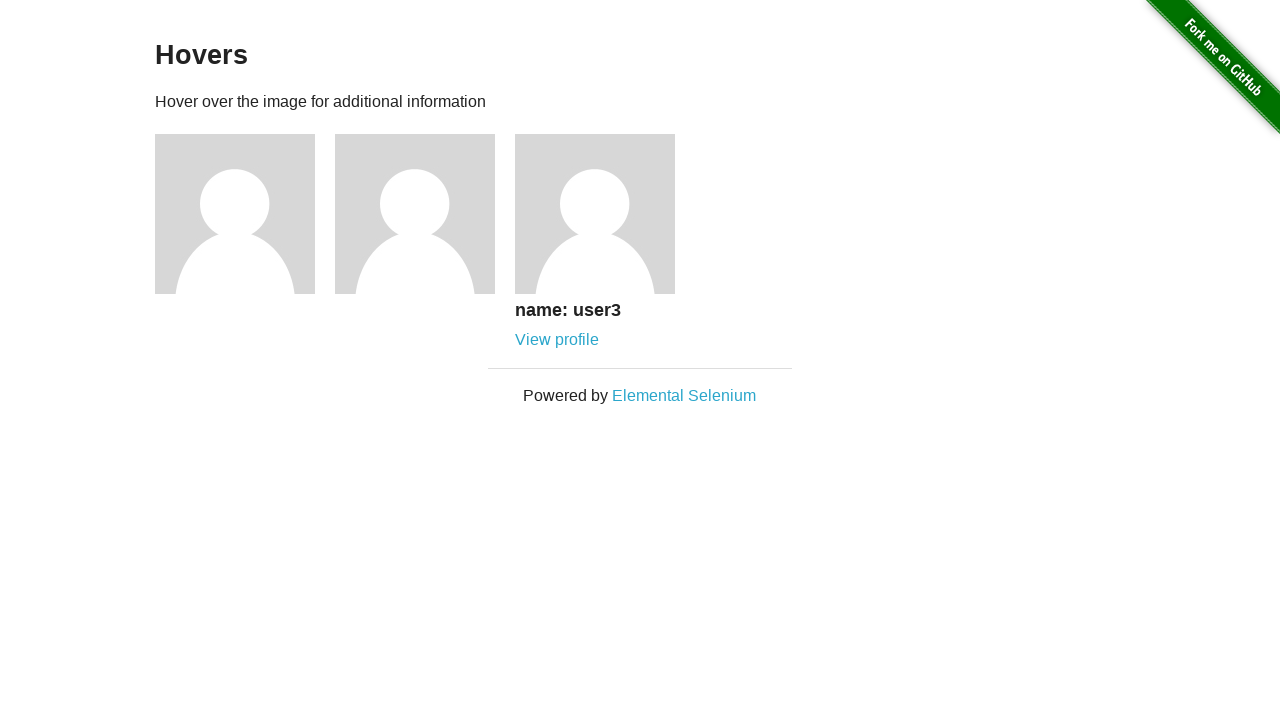

Profile link became visible on figure 3
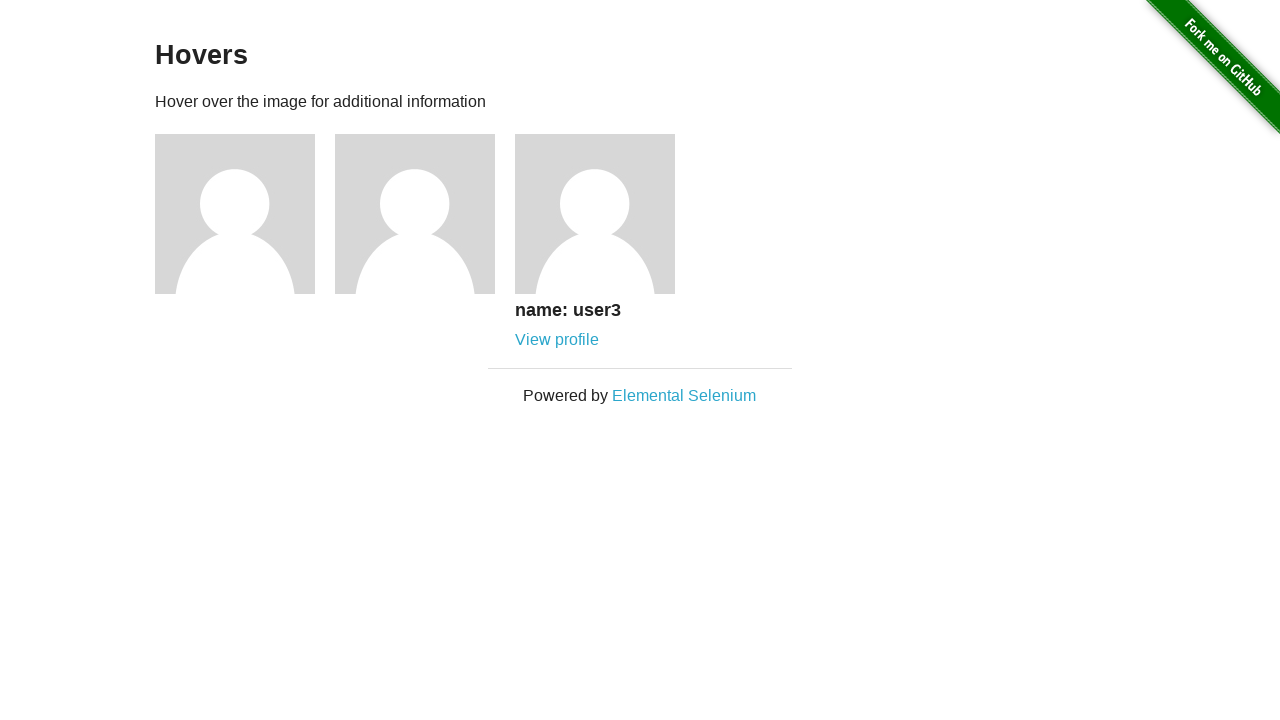

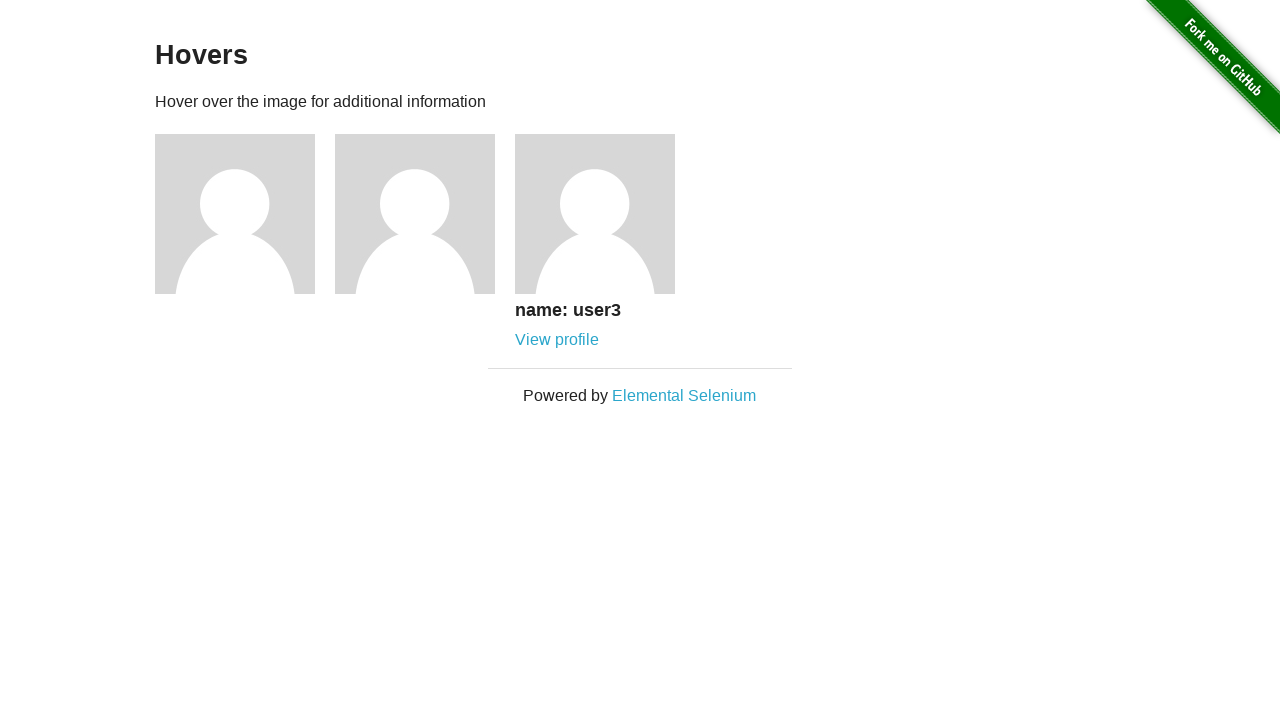